Tests radio button functionality by selecting the third radio button option

Starting URL: https://rahulshettyacademy.com/AutomationPractice/

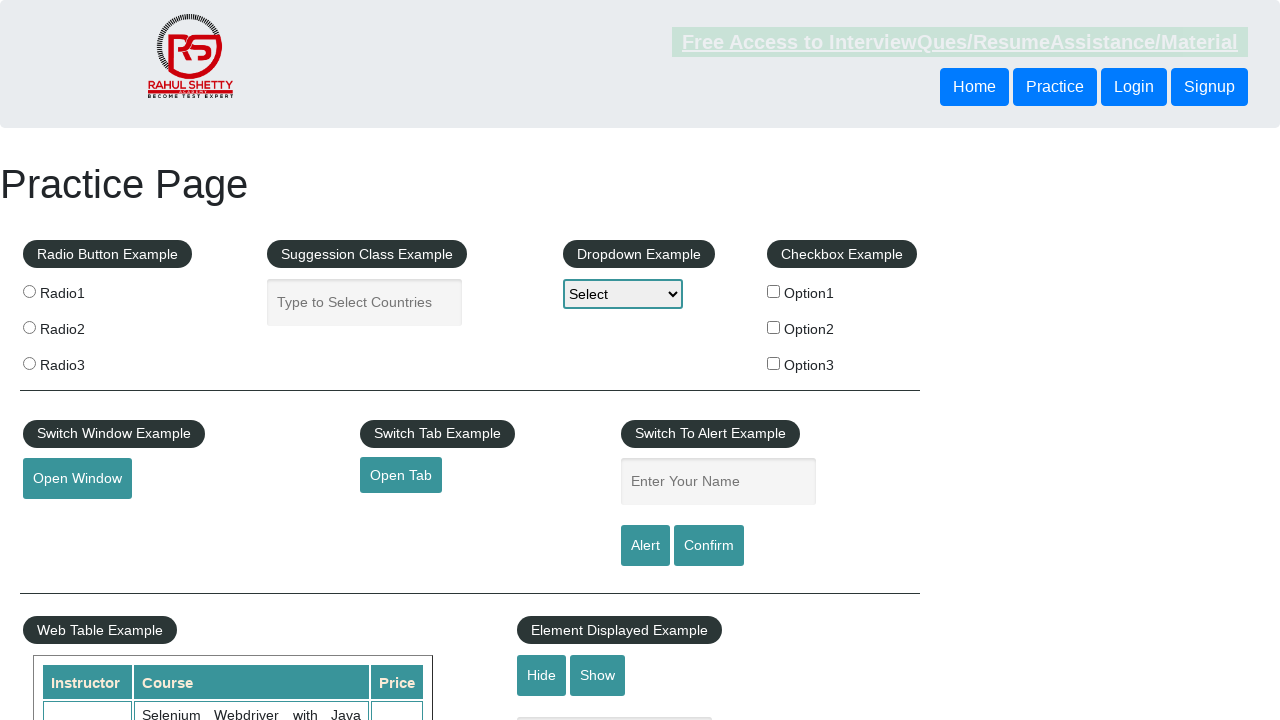

Navigated to Rahul Shetty Academy Automation Practice page
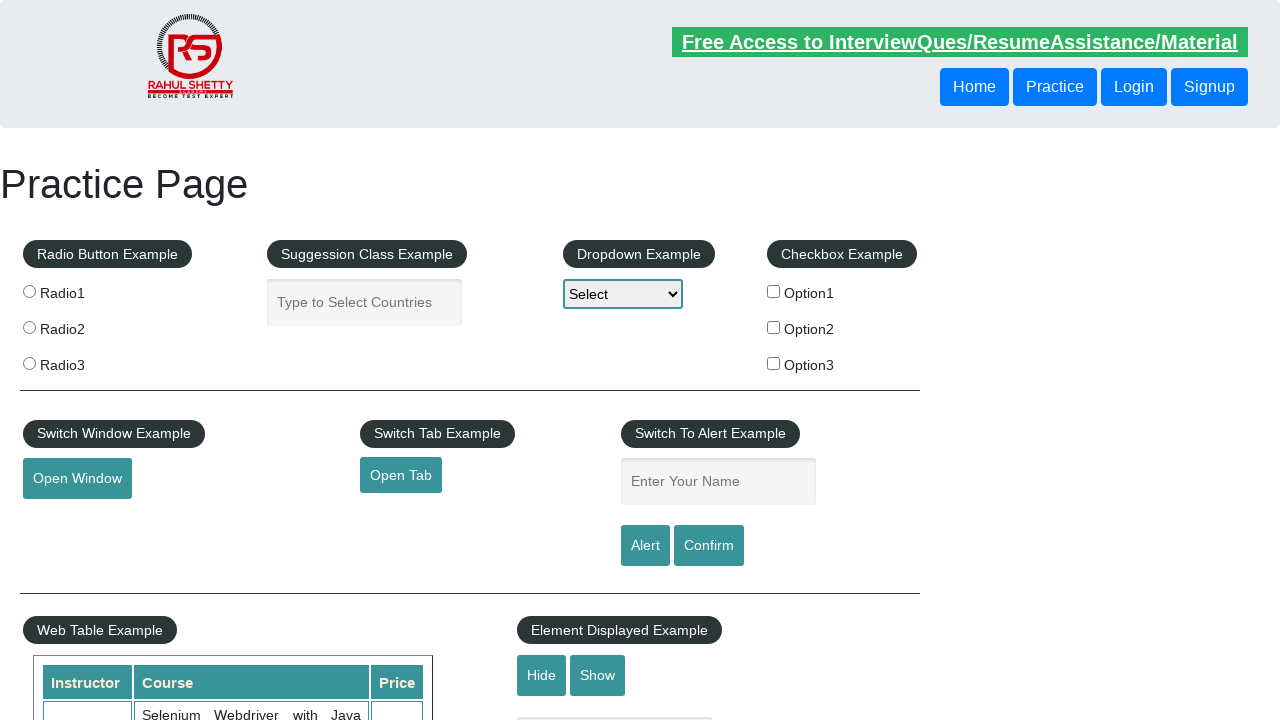

Selected the third radio button option at (29, 363) on input[value='radio3']
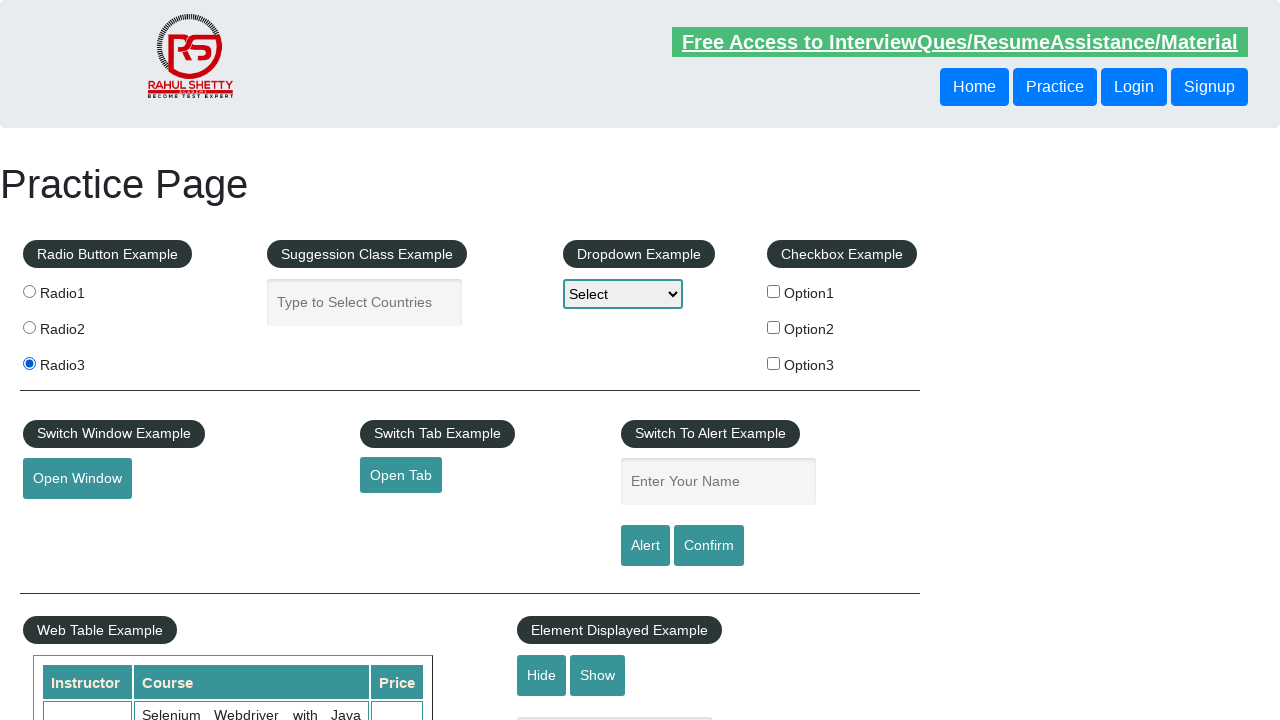

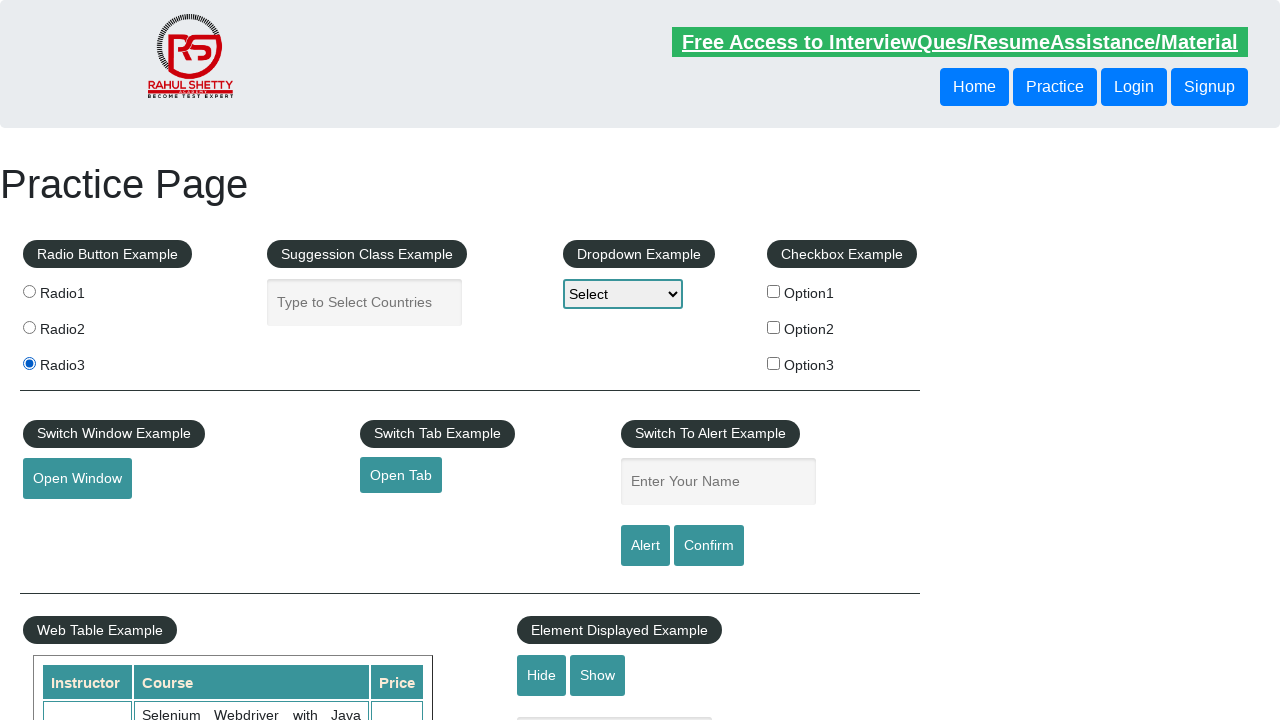